Fills out a complete form on the Formy project website including first name, last name, job title, radio button selection, checkbox selection, and date, then submits and verifies the success message.

Starting URL: https://formy-project.herokuapp.com/form

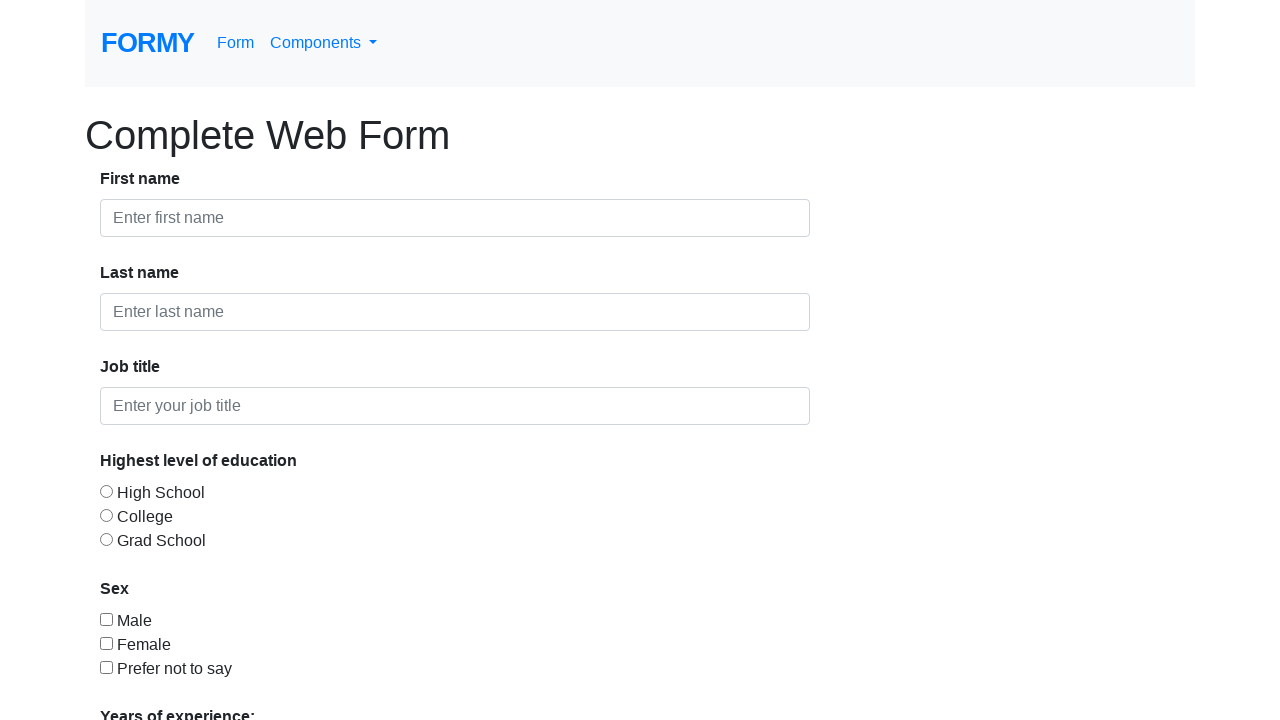

Filled first name field with 'John' on input#first-name
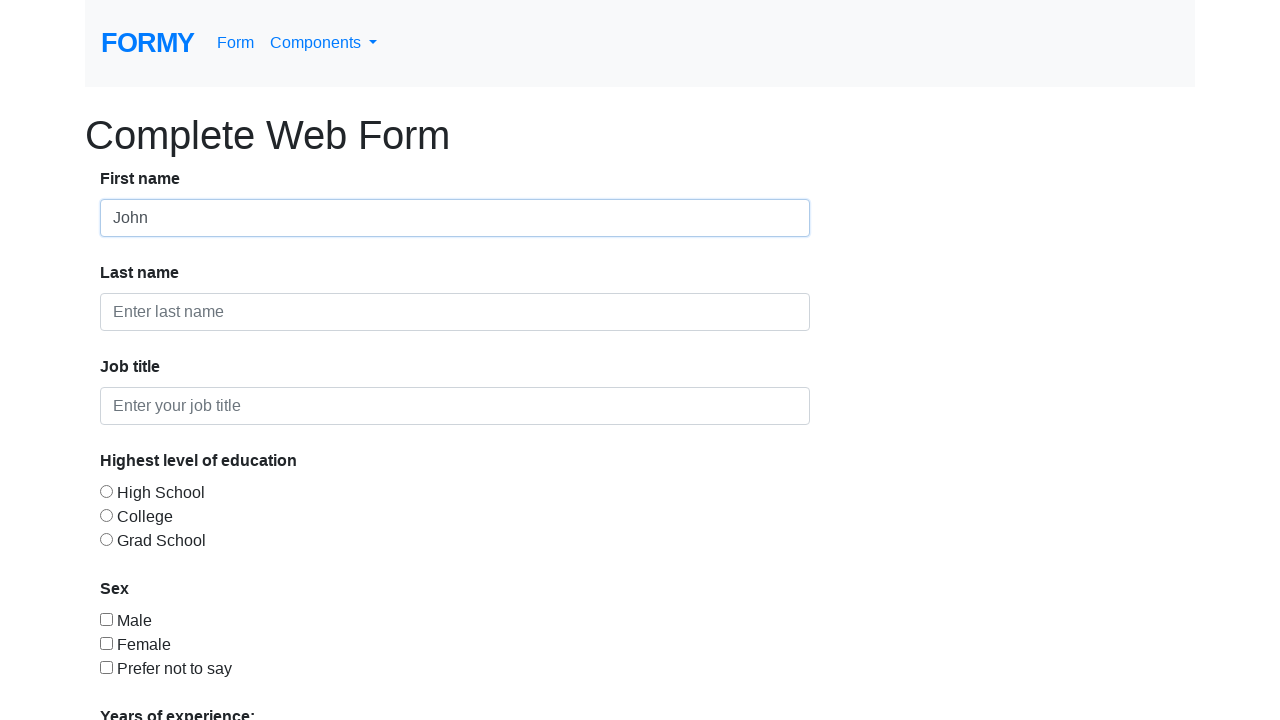

Filled last name field with 'Smith' on input#last-name
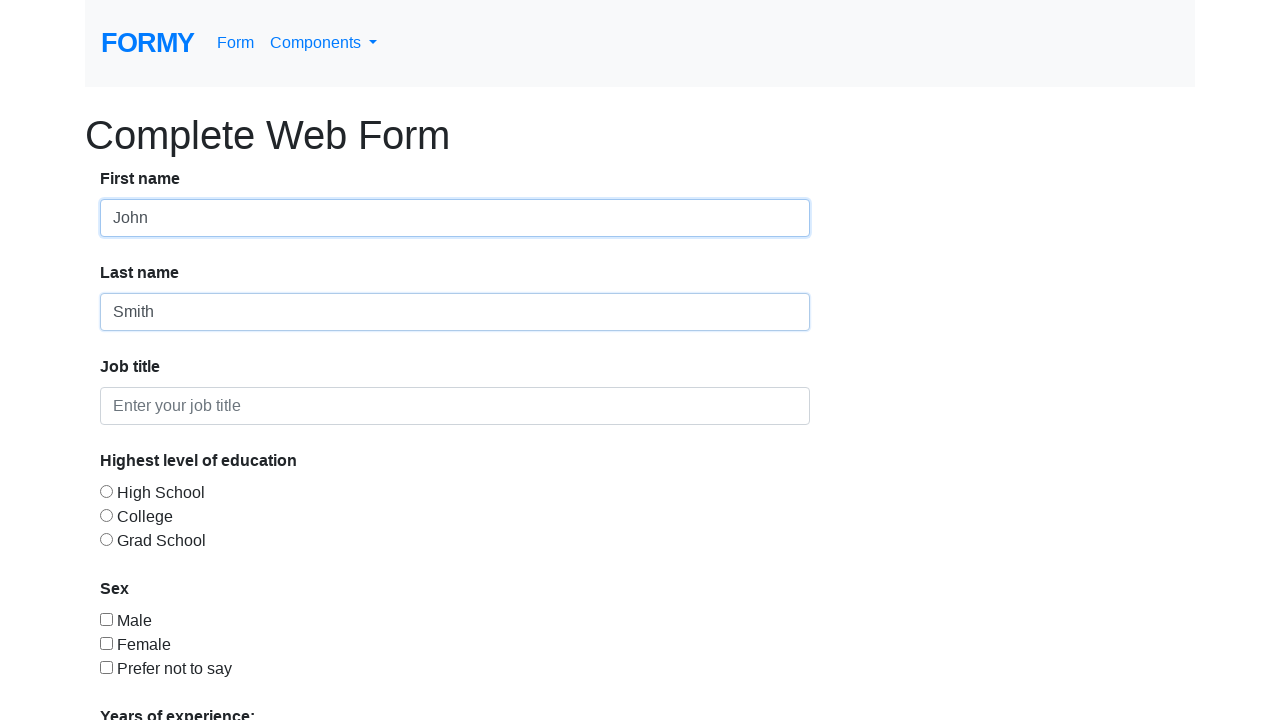

Filled job title field with 'Software Engineer' on input#job-title
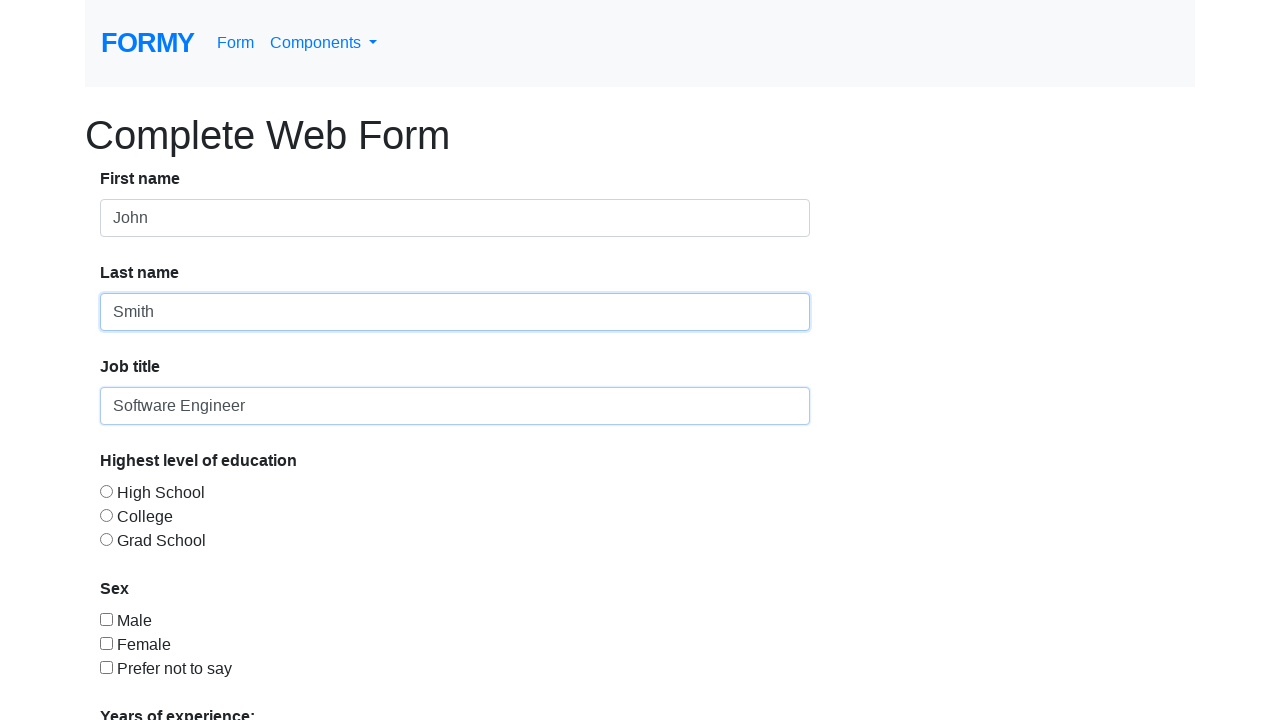

Selected first education level radio button at (106, 491) on input#radio-button-1
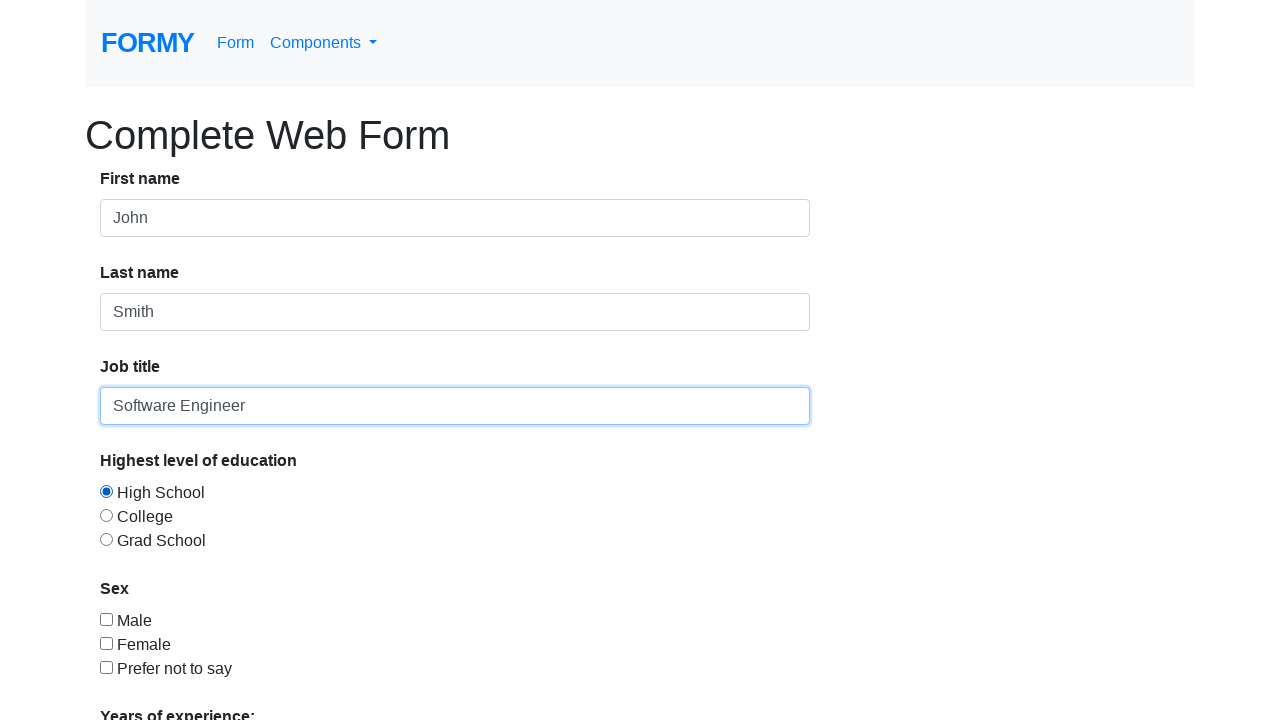

Selected first checkbox option at (106, 619) on input#checkbox-1
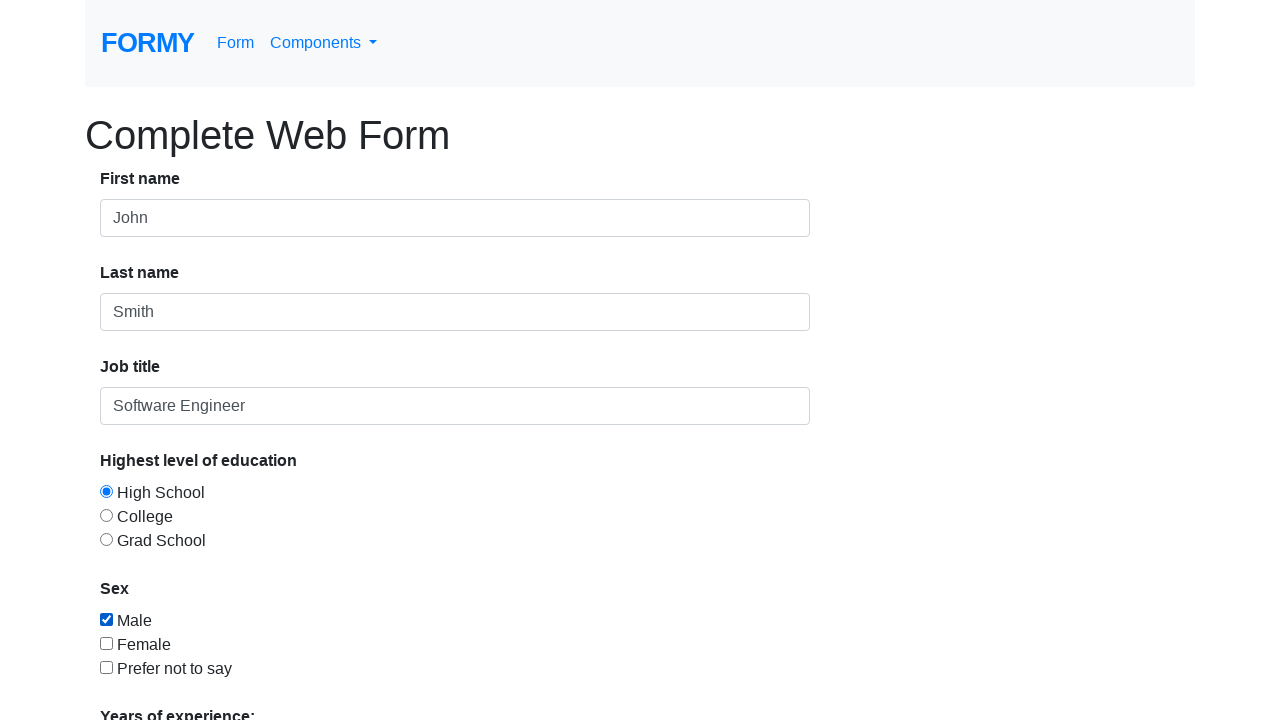

Filled date field with '05/28/2019' on input#datepicker
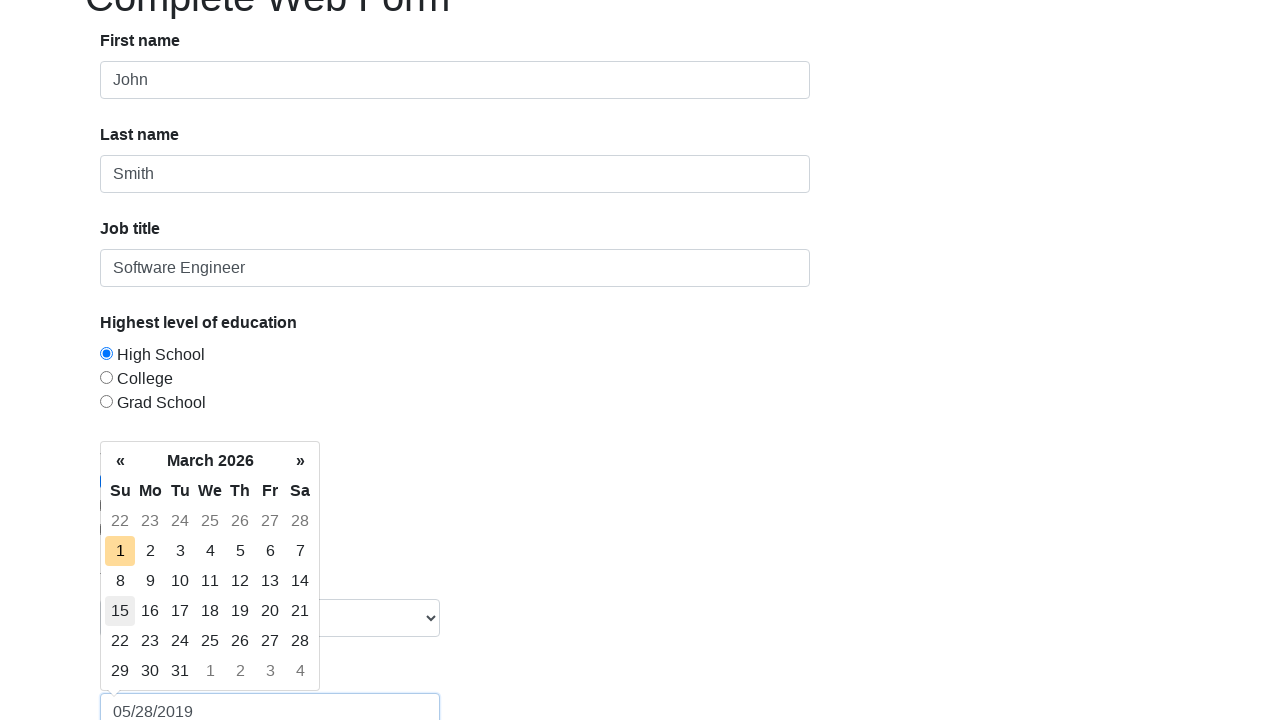

Clicked submit button to submit form at (148, 680) on a.btn-primary
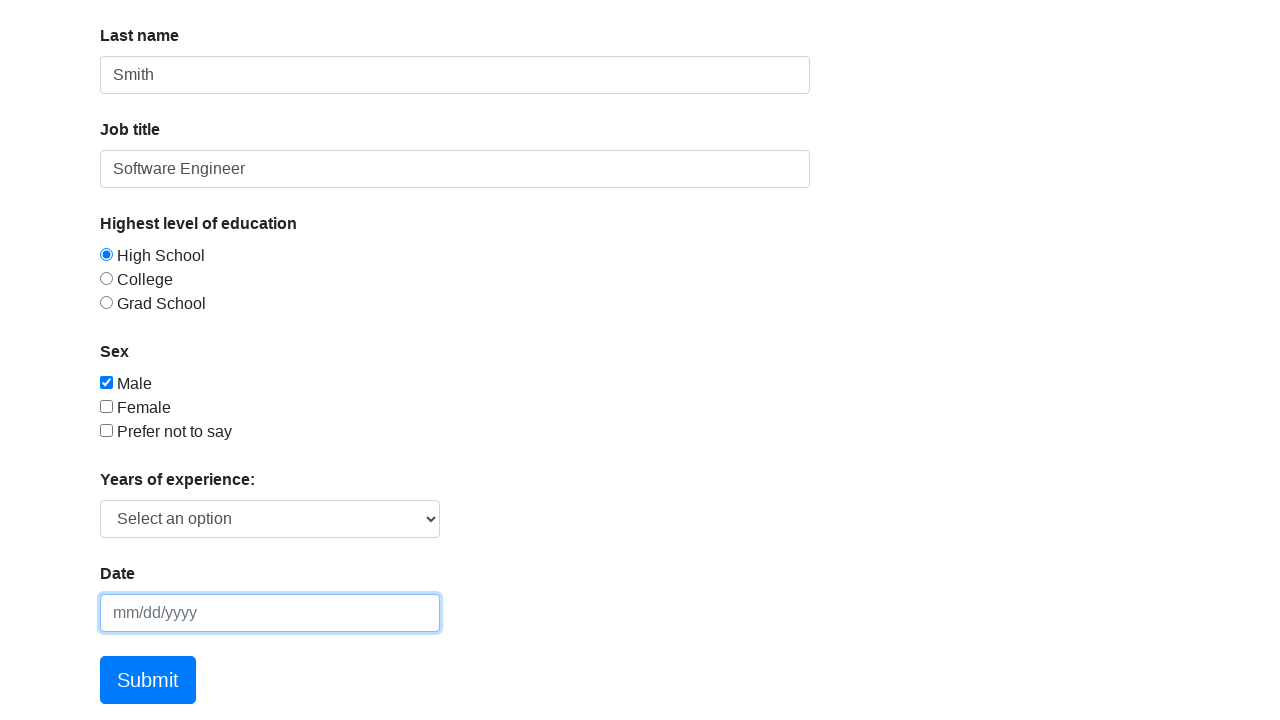

Success alert banner appeared on page
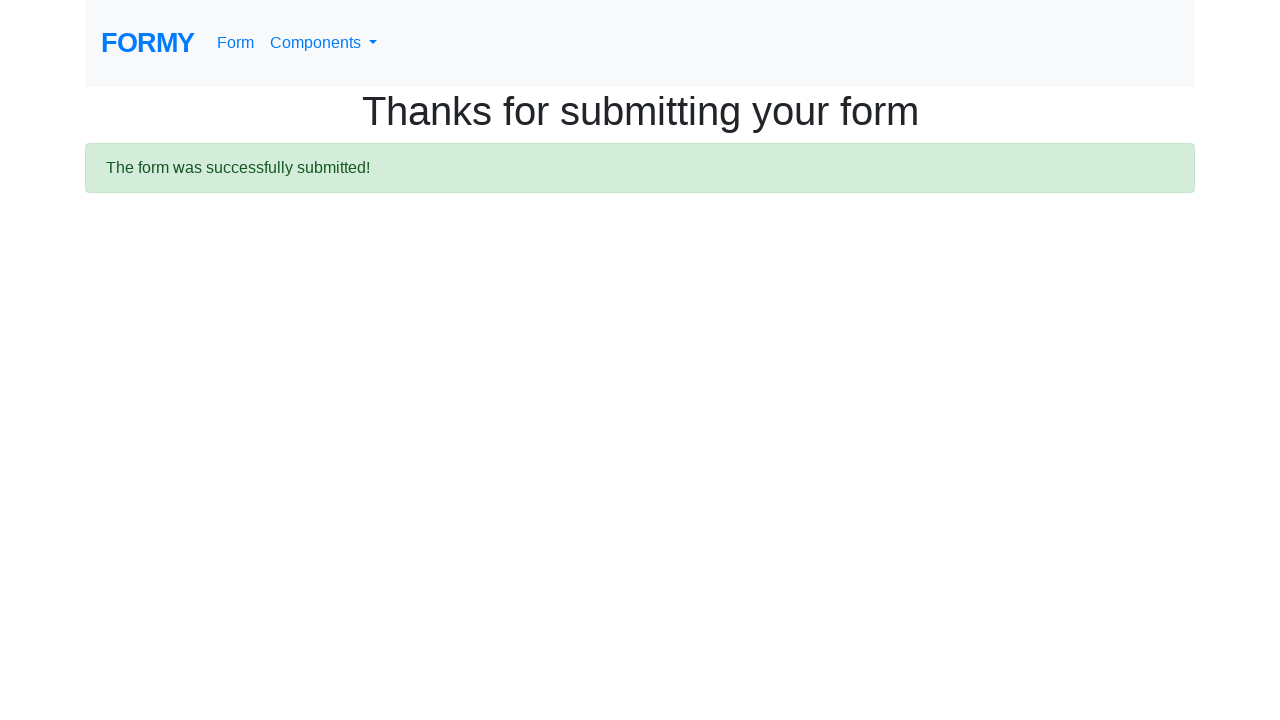

Retrieved success alert message text
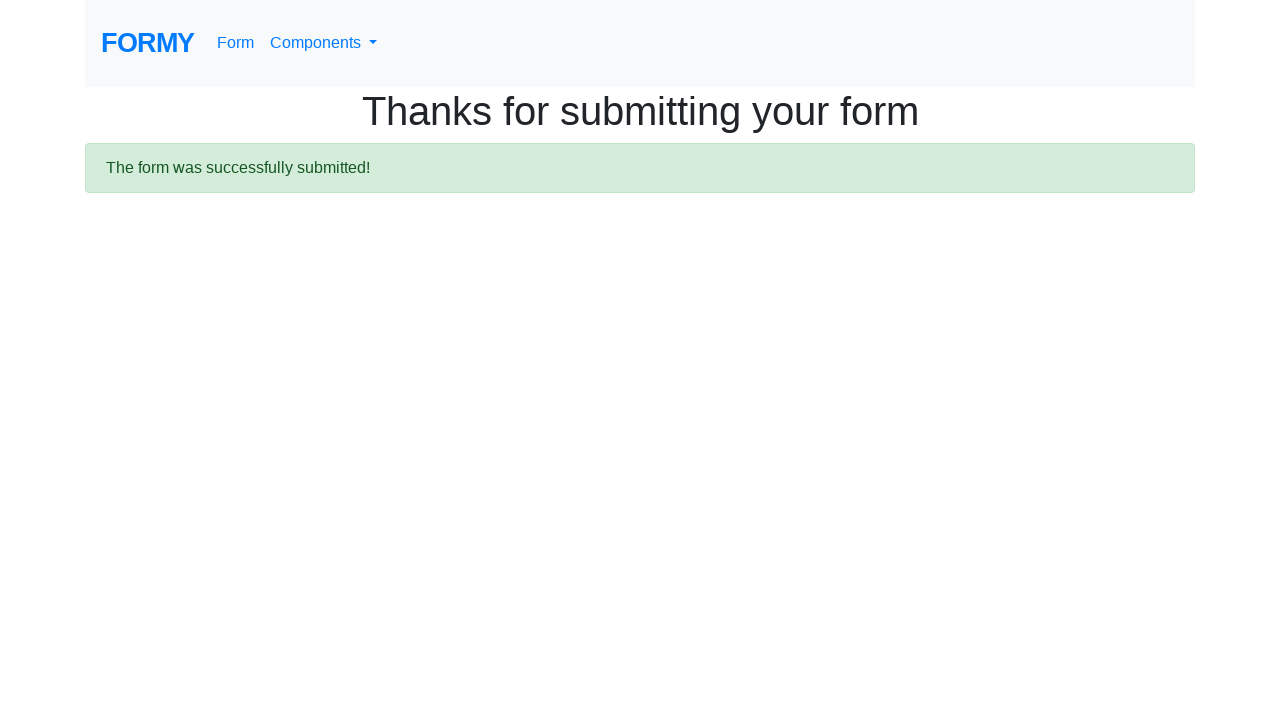

Verified success message contains expected text 'The form was successfully submitted!'
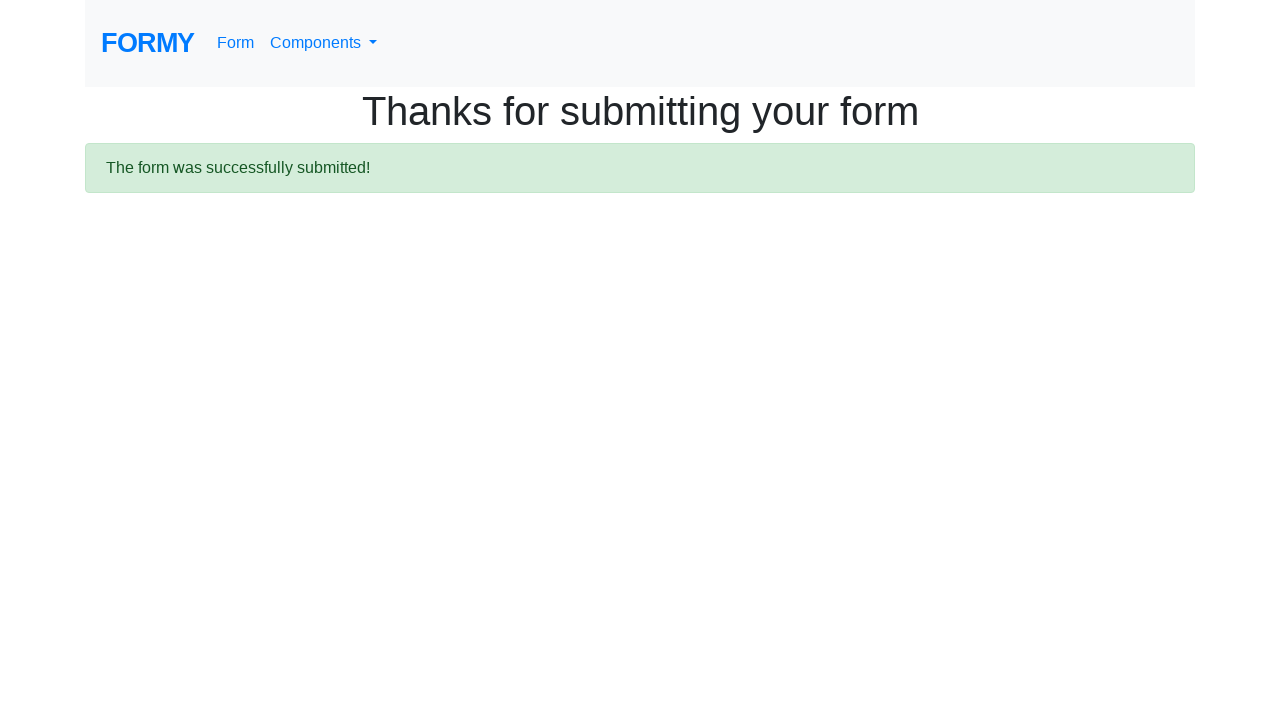

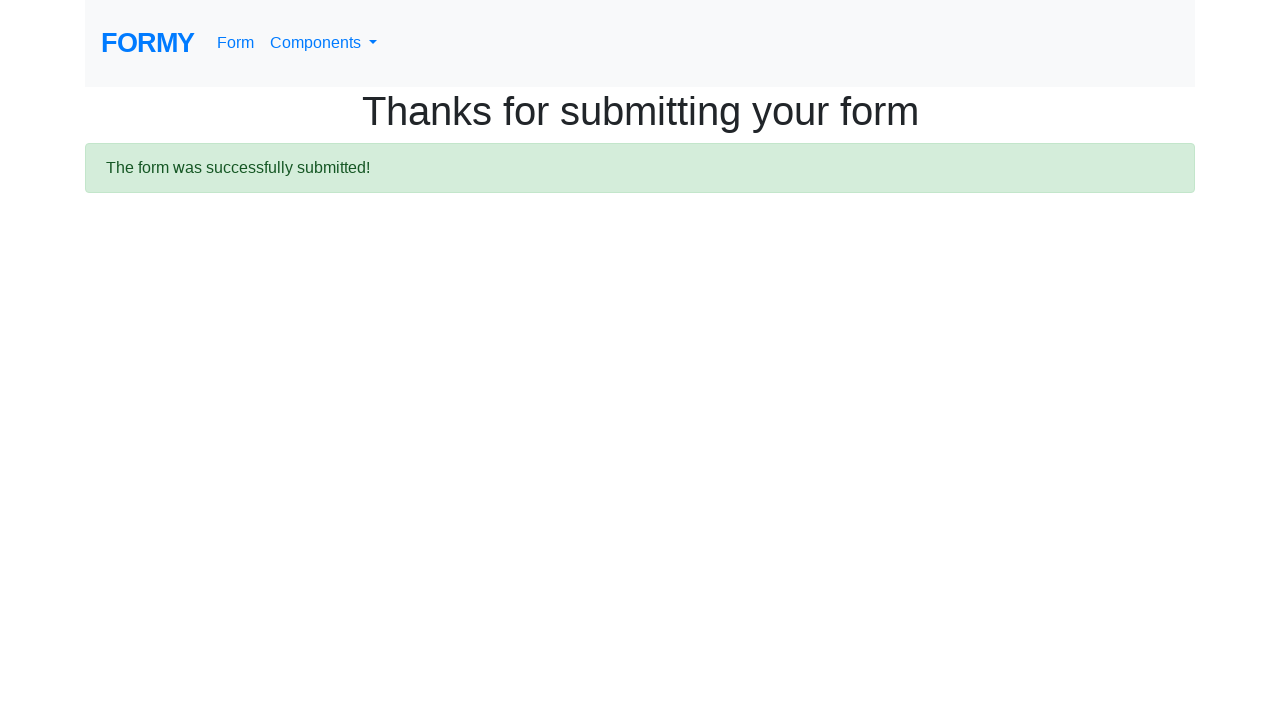